Tests bootstrap dropdown functionality by clicking on the dropdown button and selecting JavaScript option from the dropdown menu

Starting URL: http://seleniumpractise.blogspot.com/2016/08/bootstrap-dropdown-example-for-selenium.html

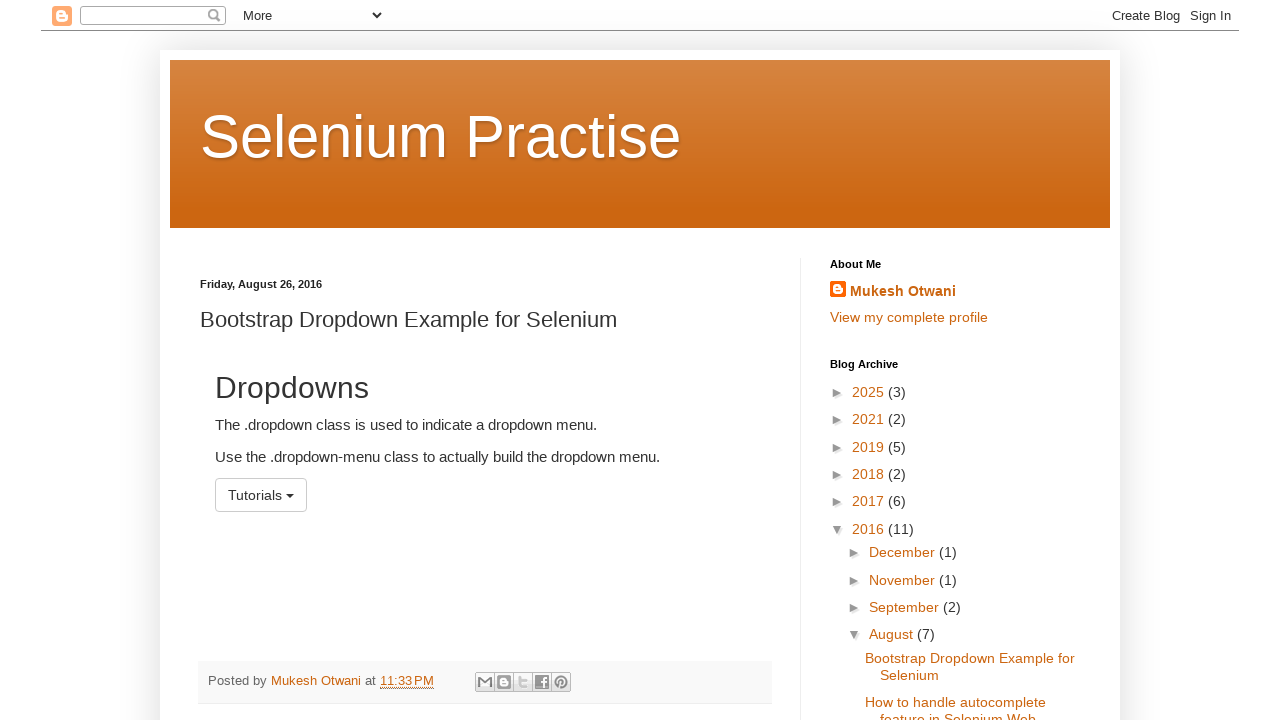

Clicked dropdown button to open menu at (261, 495) on button#menu1
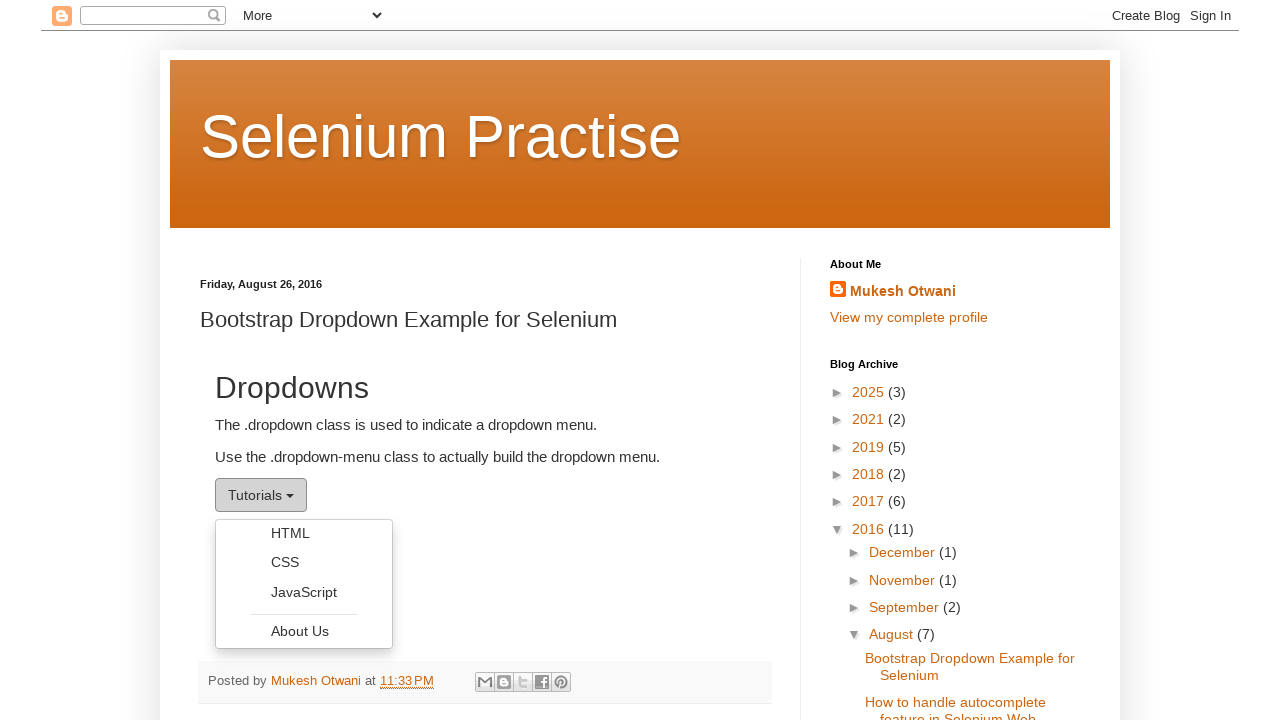

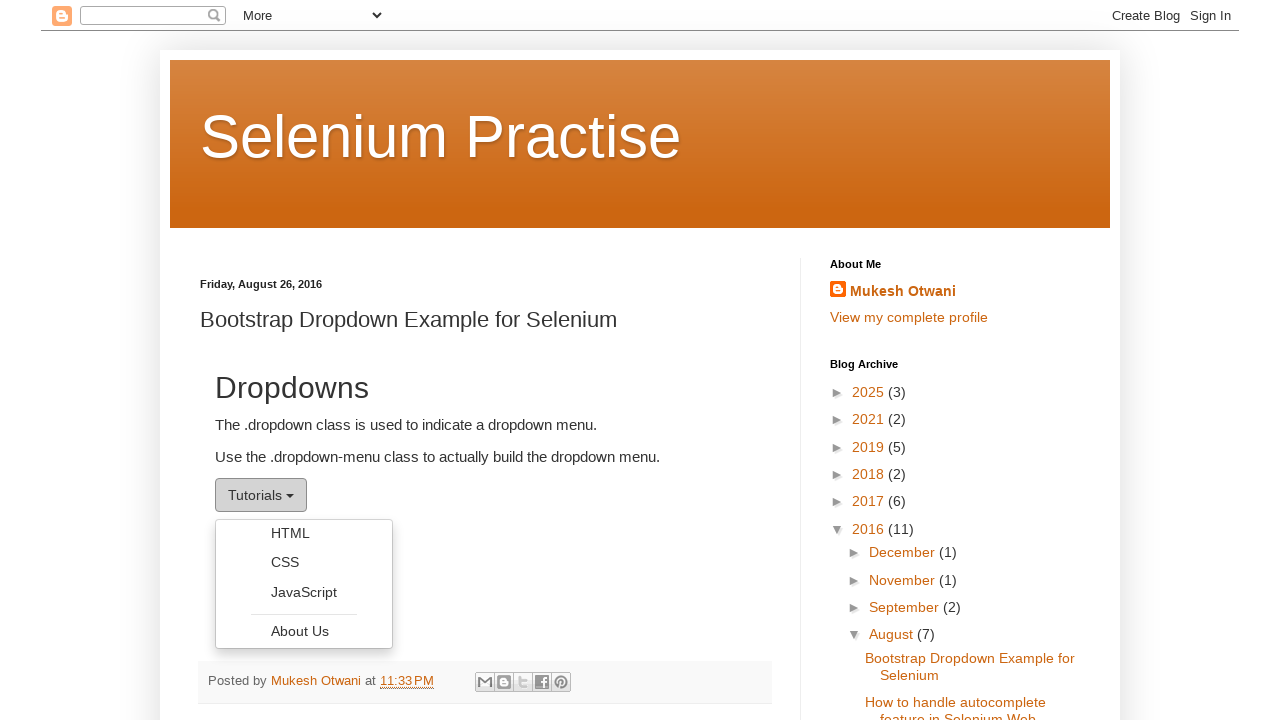